Navigates to the DemoQA browser windows page and verifies the page loads by checking the title is accessible.

Starting URL: https://demoqa.com/browser-windows/

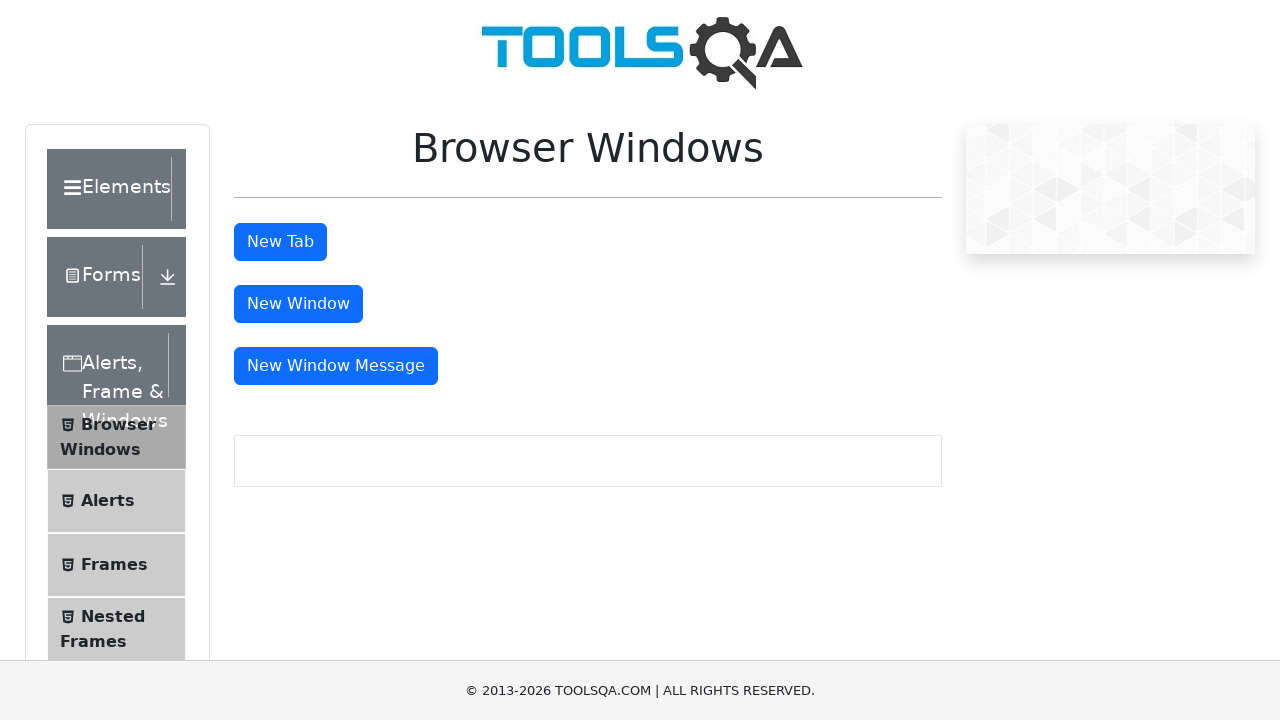

Navigated to DemoQA browser windows page
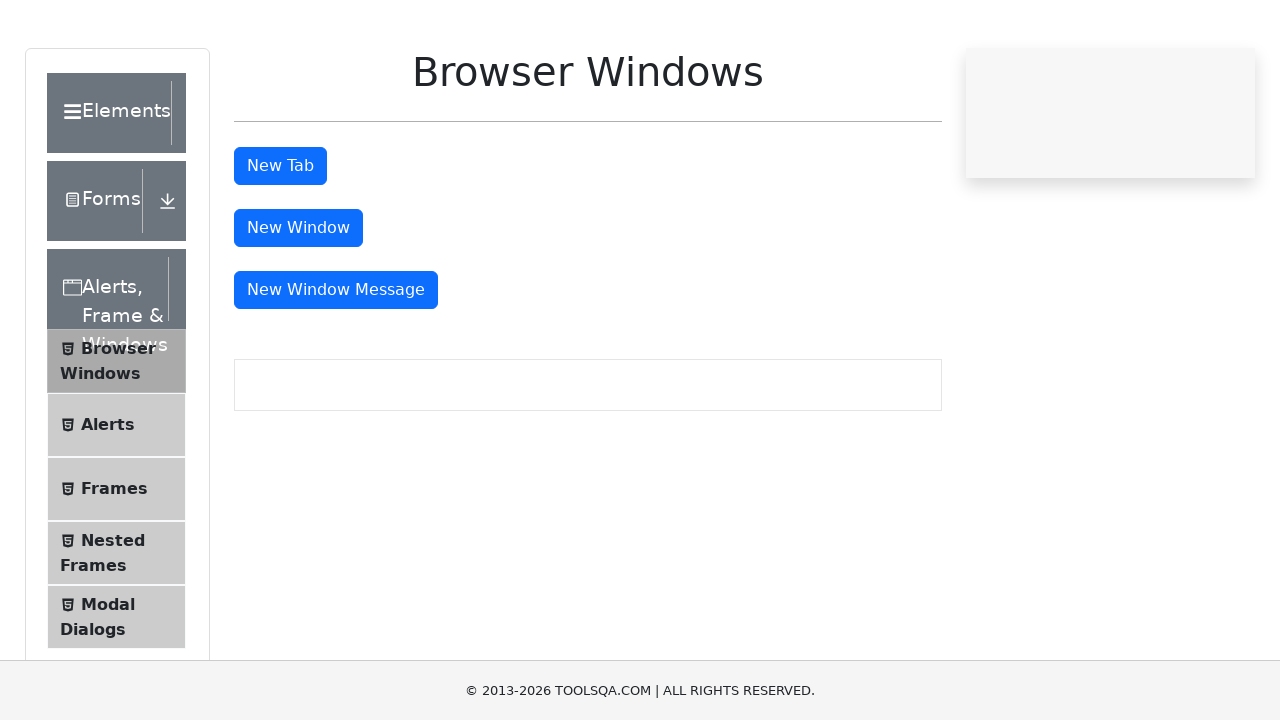

Page loaded - DOM content ready
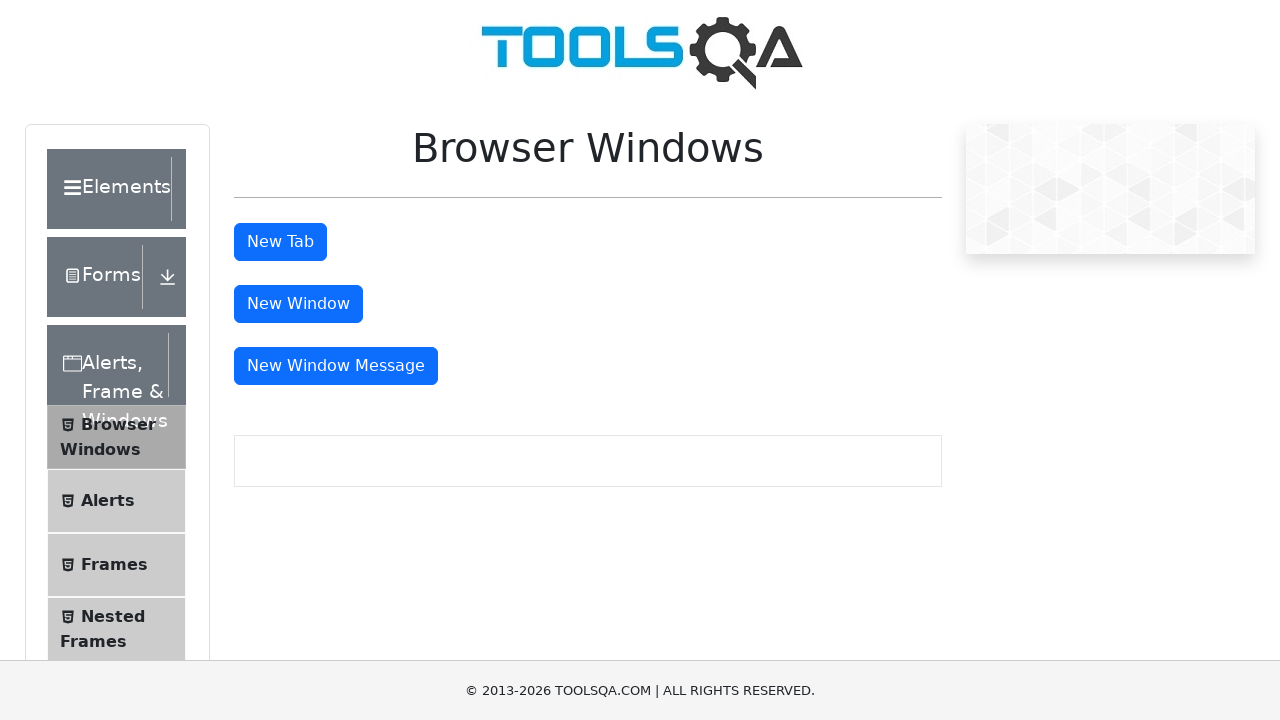

Retrieved page title: 'demosite'
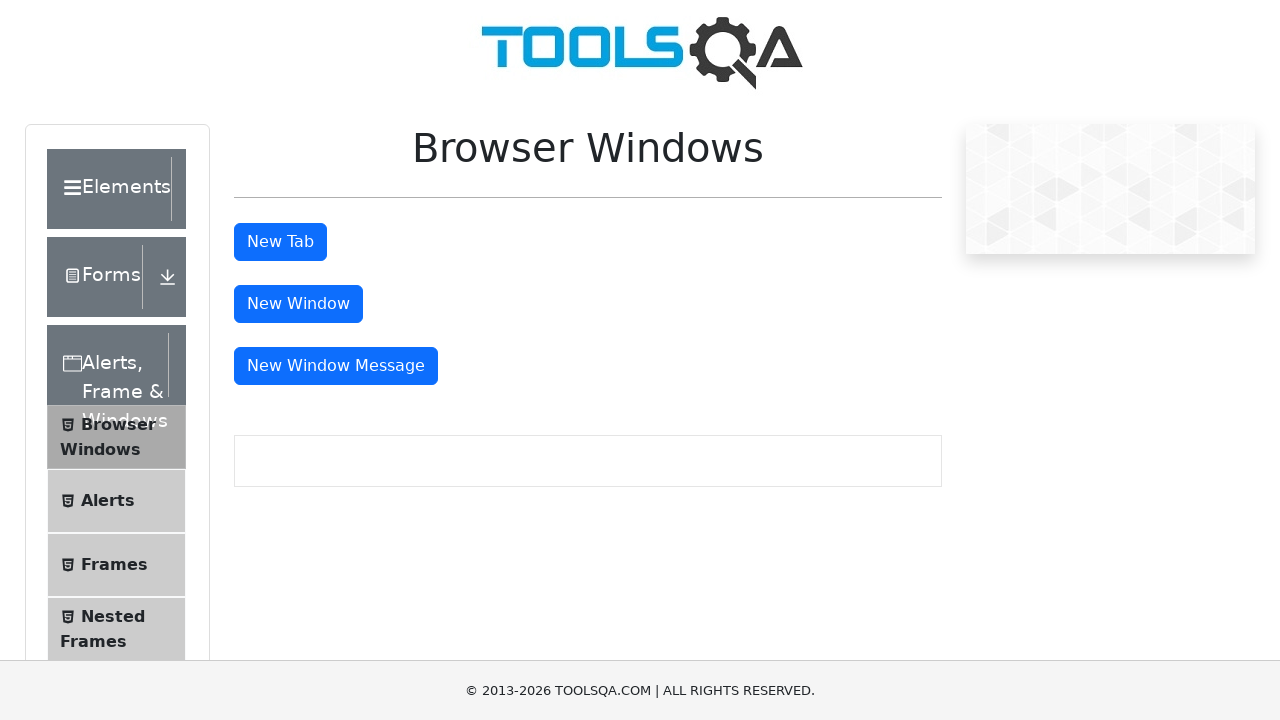

Printed page title to console
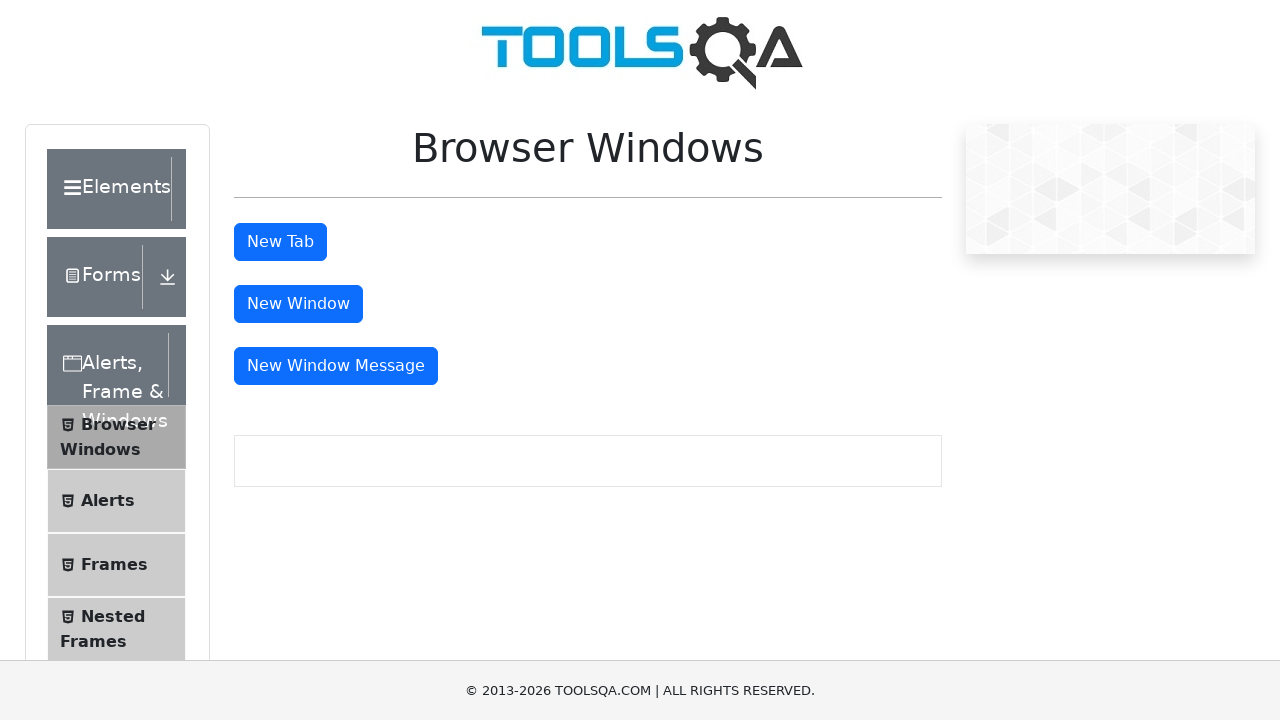

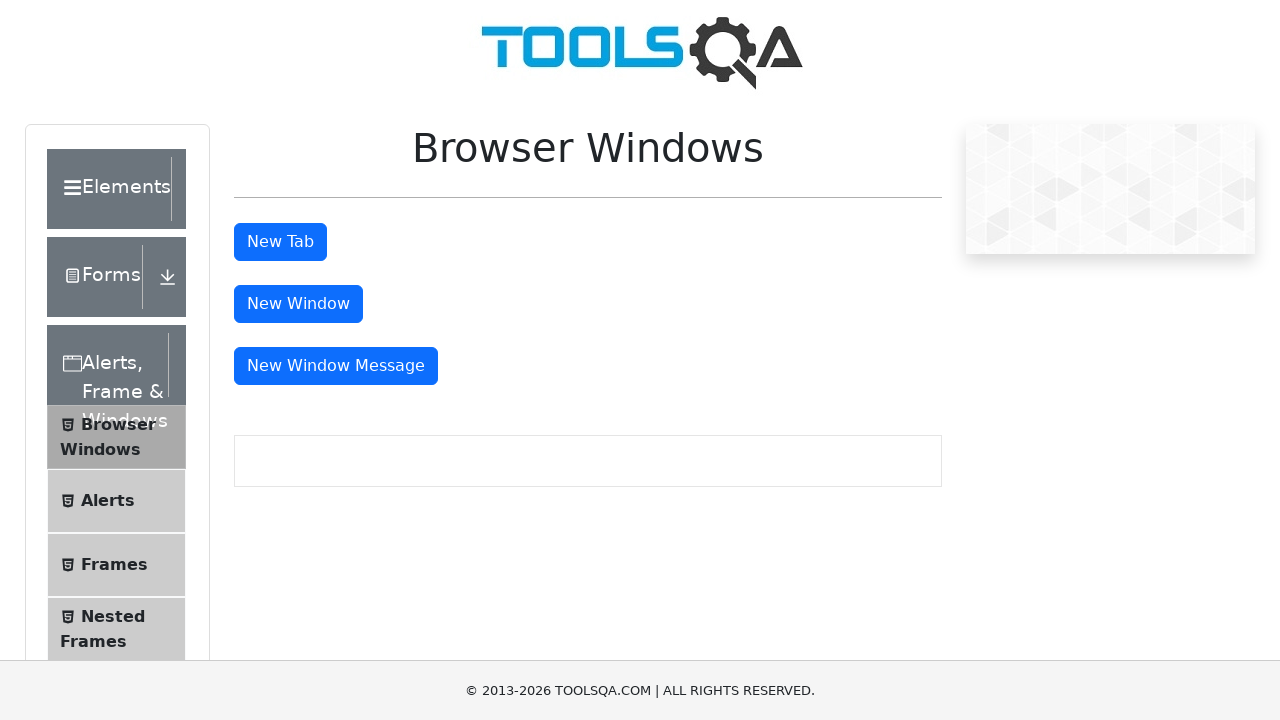